Tests the list view display on the apparel products page by navigating to the category and verifying the view mode.

Starting URL: https://www.mollyjogger.com/

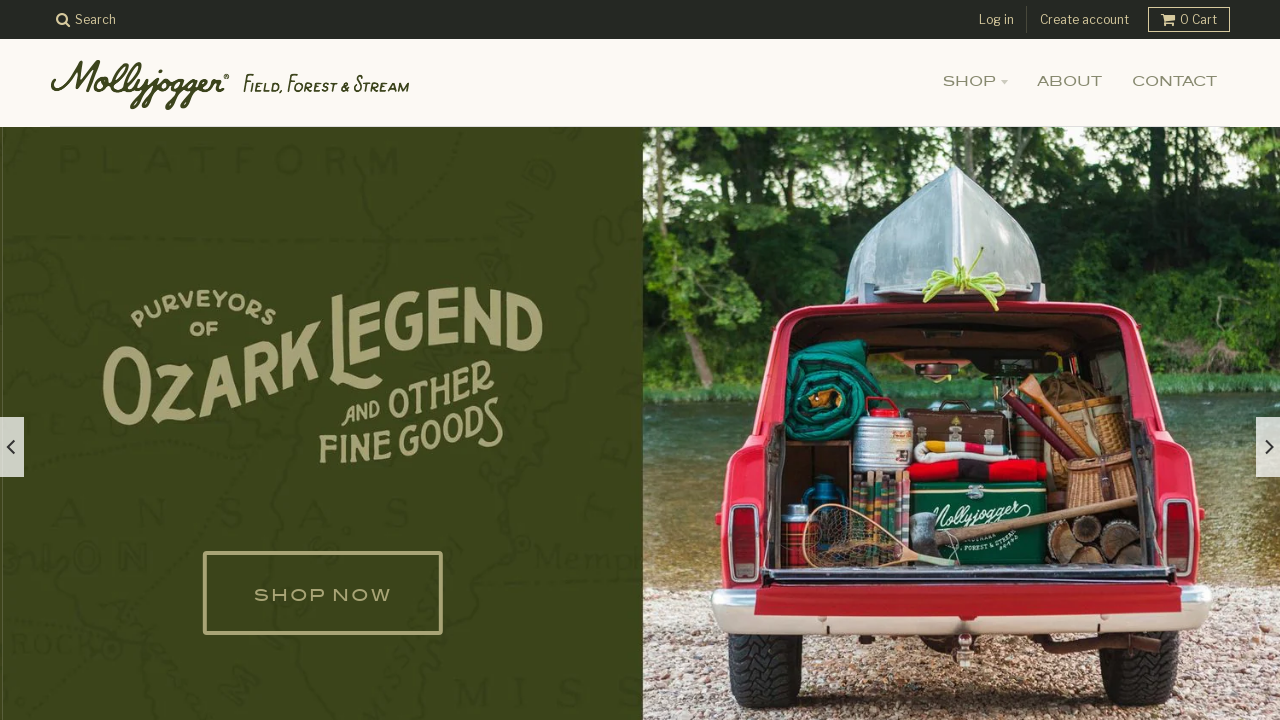

Hovered over Shop link in navigation at (975, 82) on #page >> internal:role=navigation >> internal:role=link[name="Shop"s]
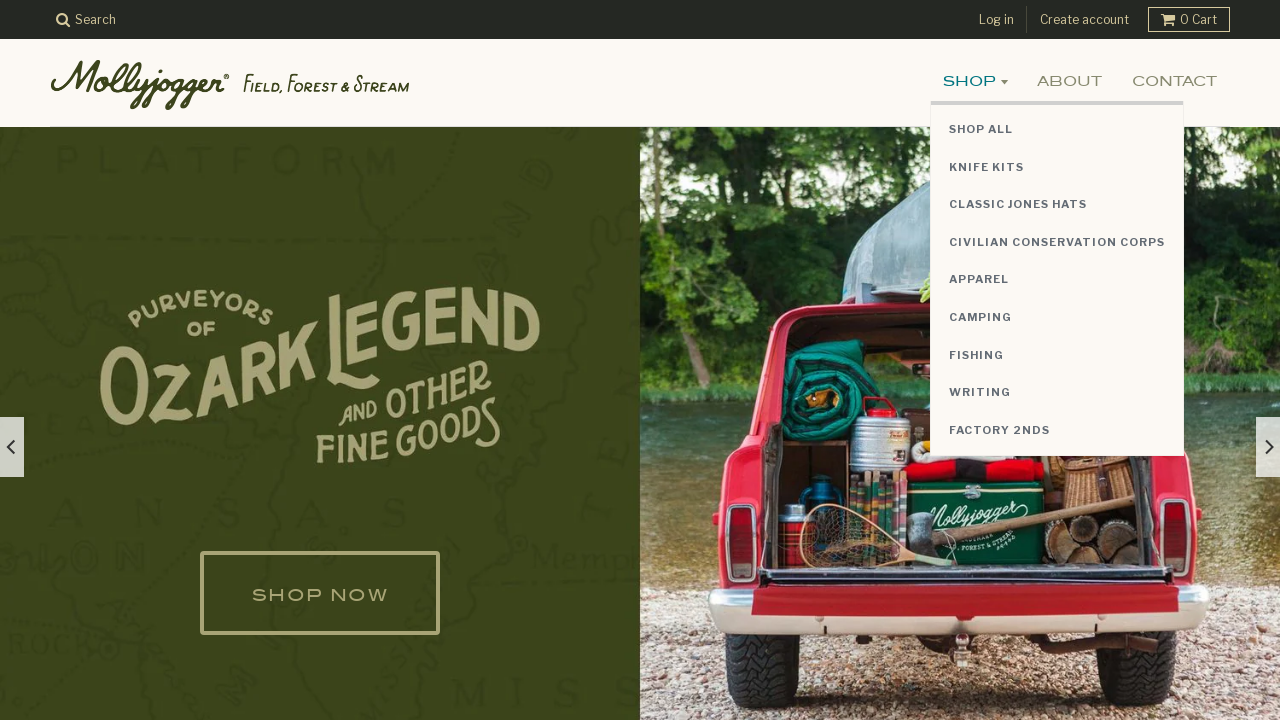

Clicked on Apparel category at (1057, 280) on internal:role=link[name="Apparel"s]
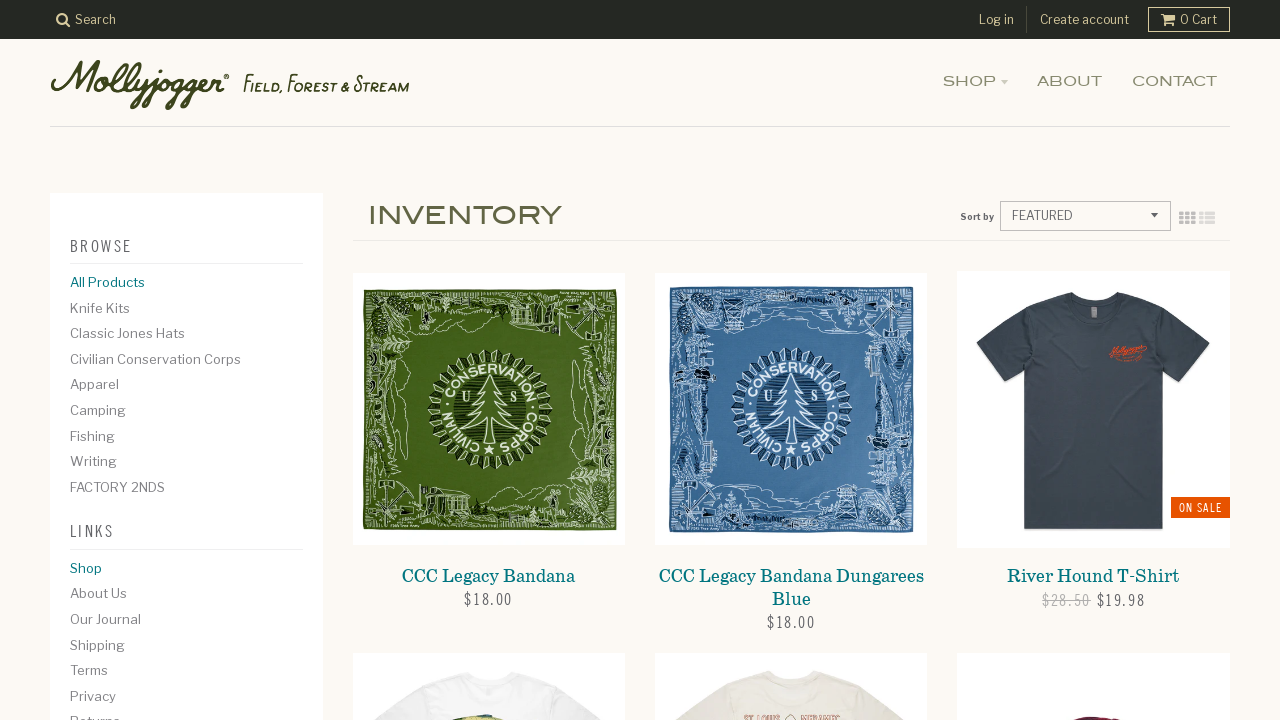

Clicked Grid view button at (1187, 219) on internal:role=button[name="Grid view"i]
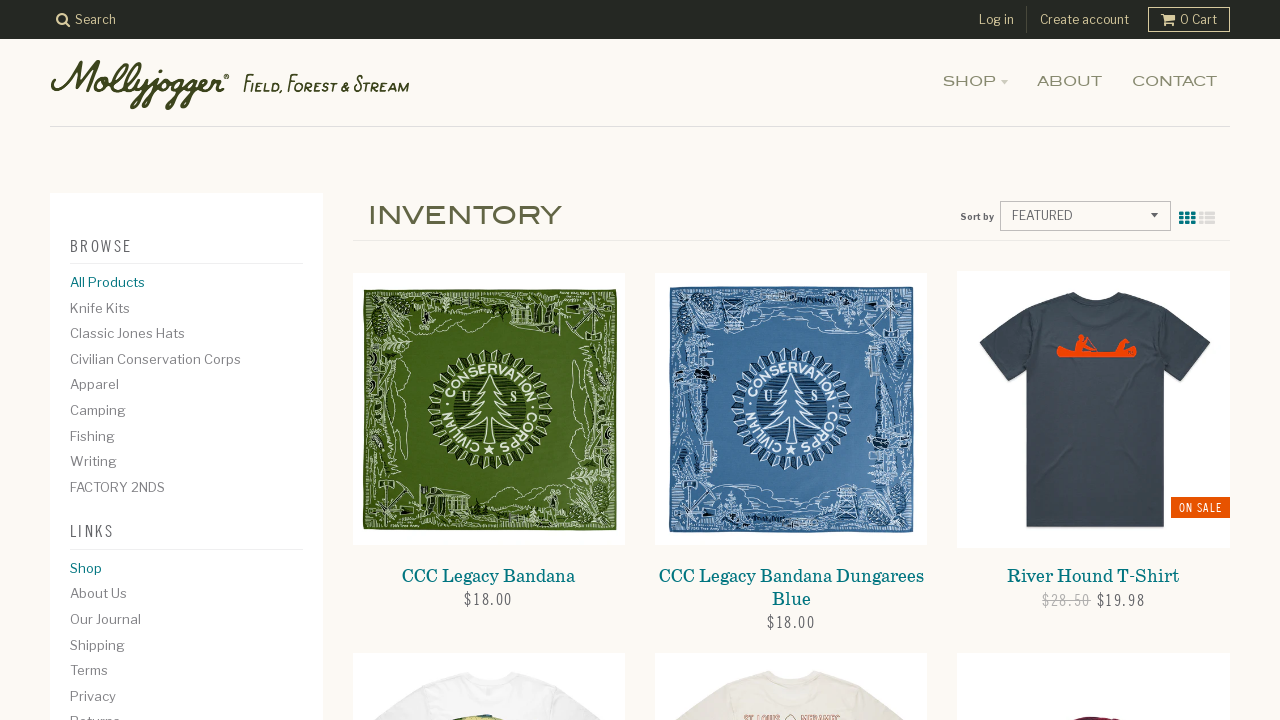

Verified grid view container is displayed on apparel products page
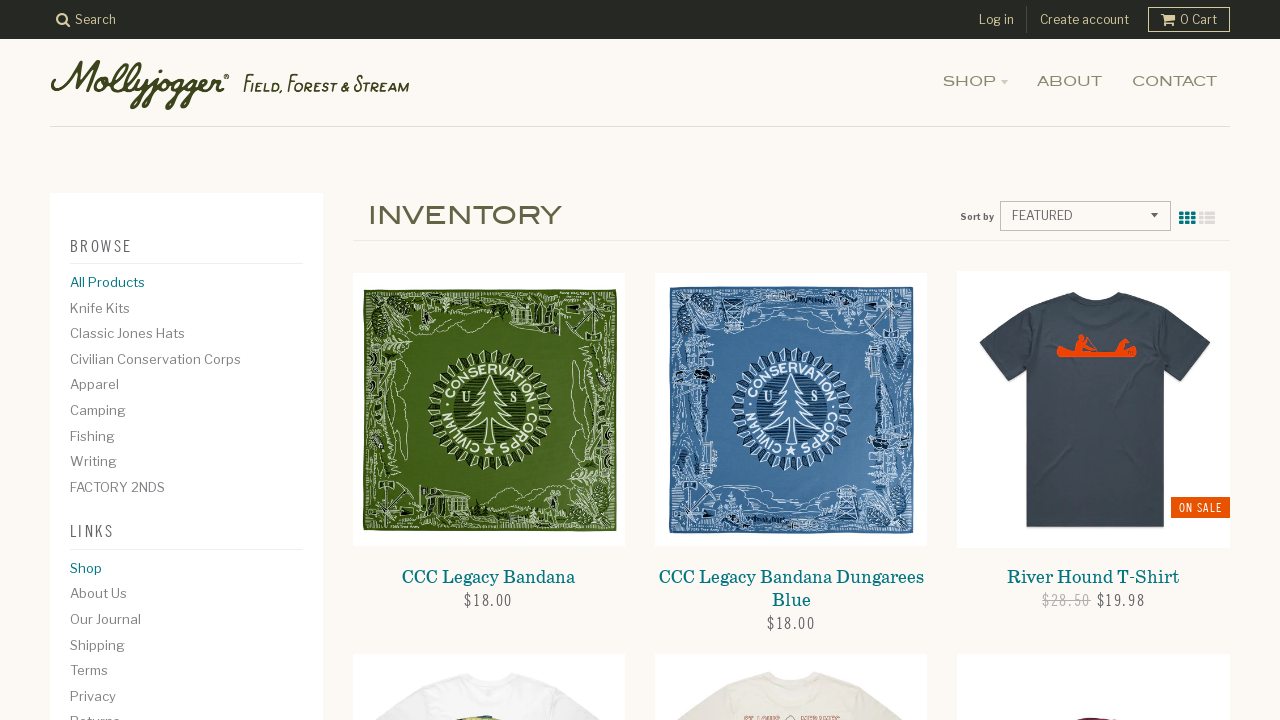

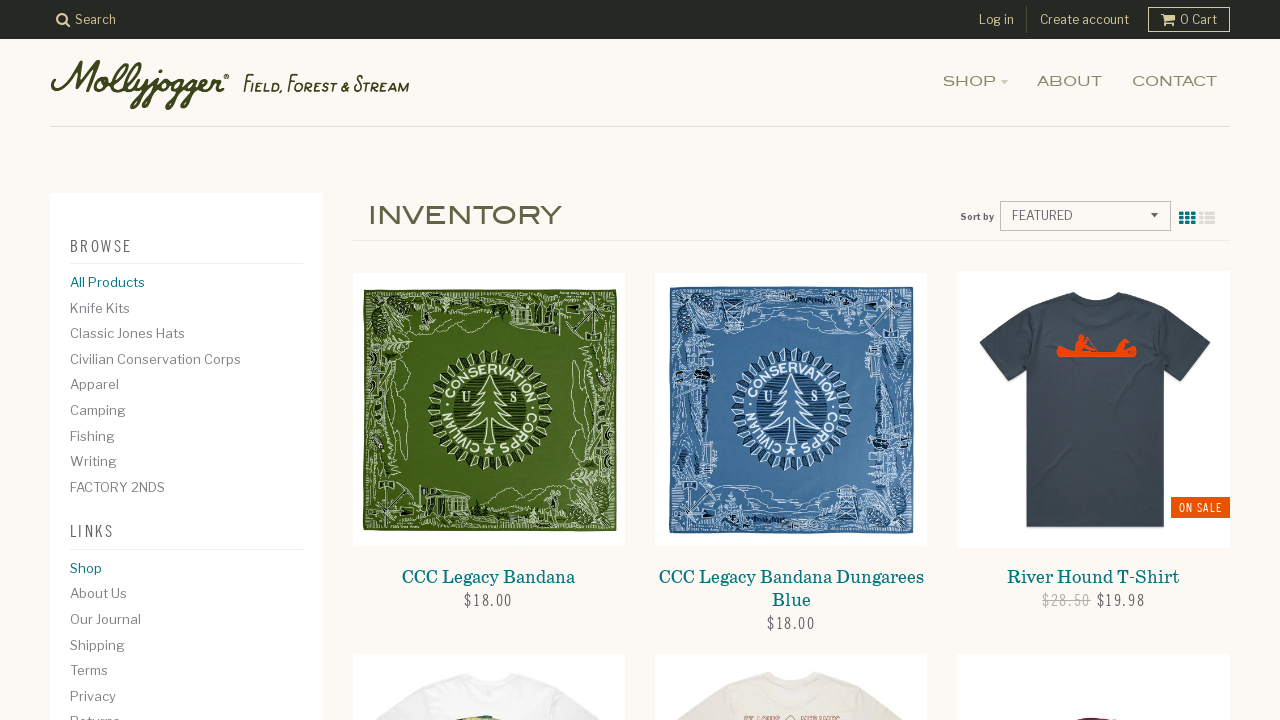